Solves a math problem by reading two numbers from the page, calculating their sum, selecting the result from a dropdown, and submitting the form

Starting URL: http://suninjuly.github.io/selects1.html

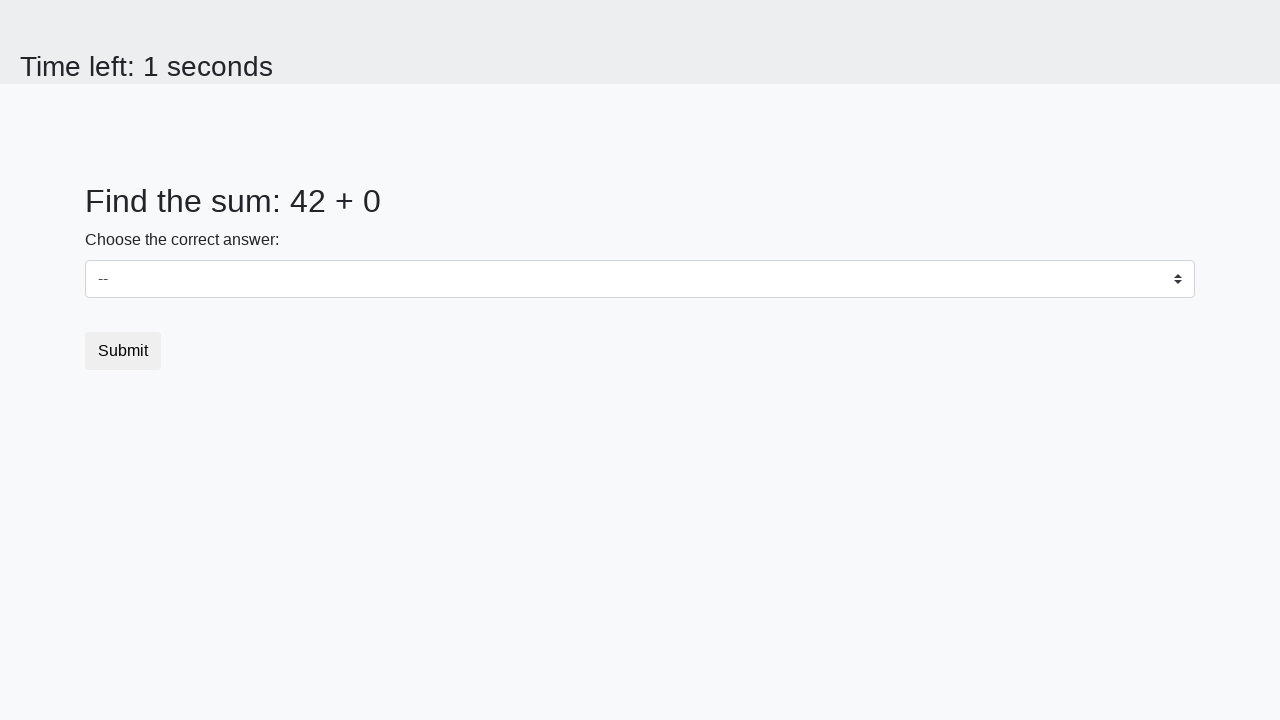

Read first number from #num1 element
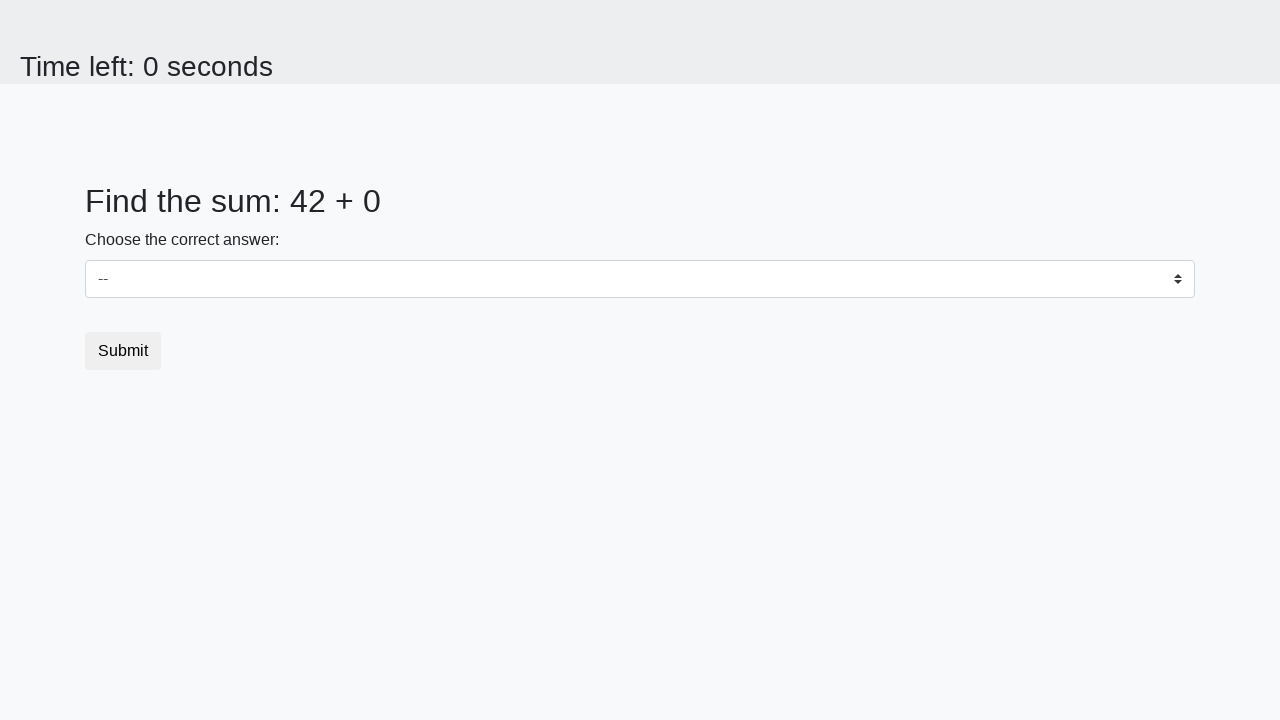

Read second number from #num2 element
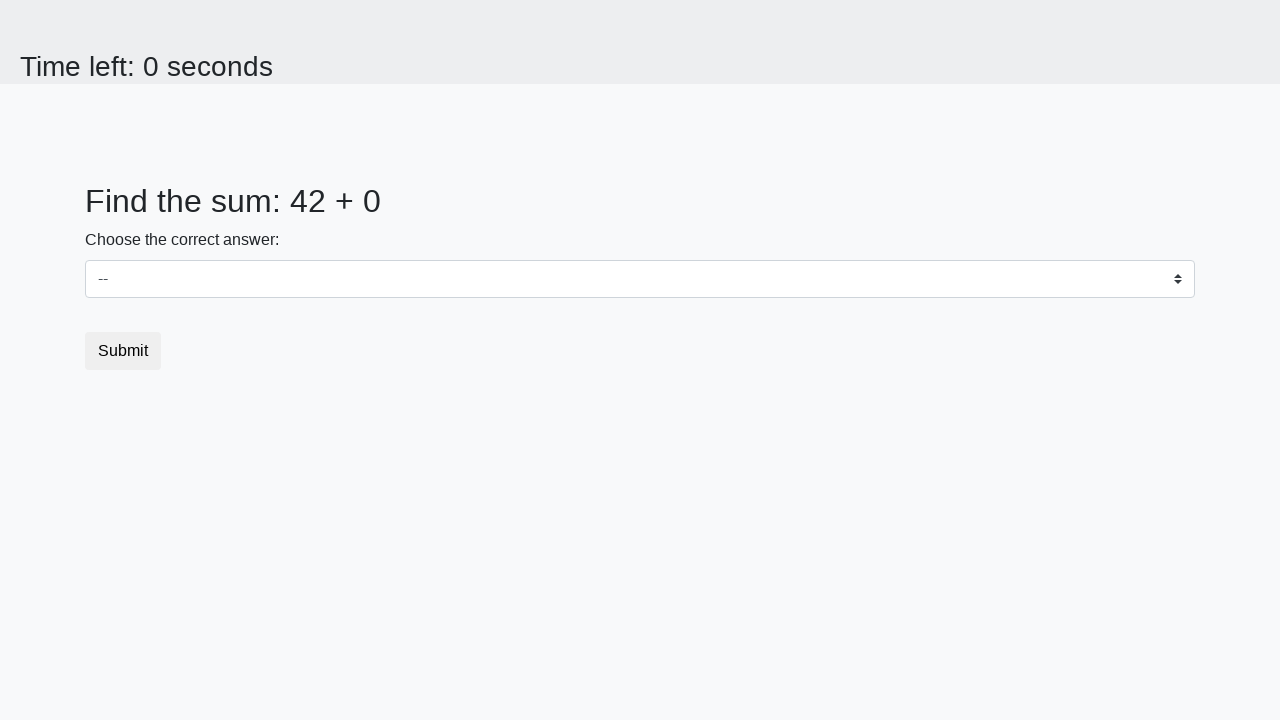

Calculated sum of 42 + 0 = 42
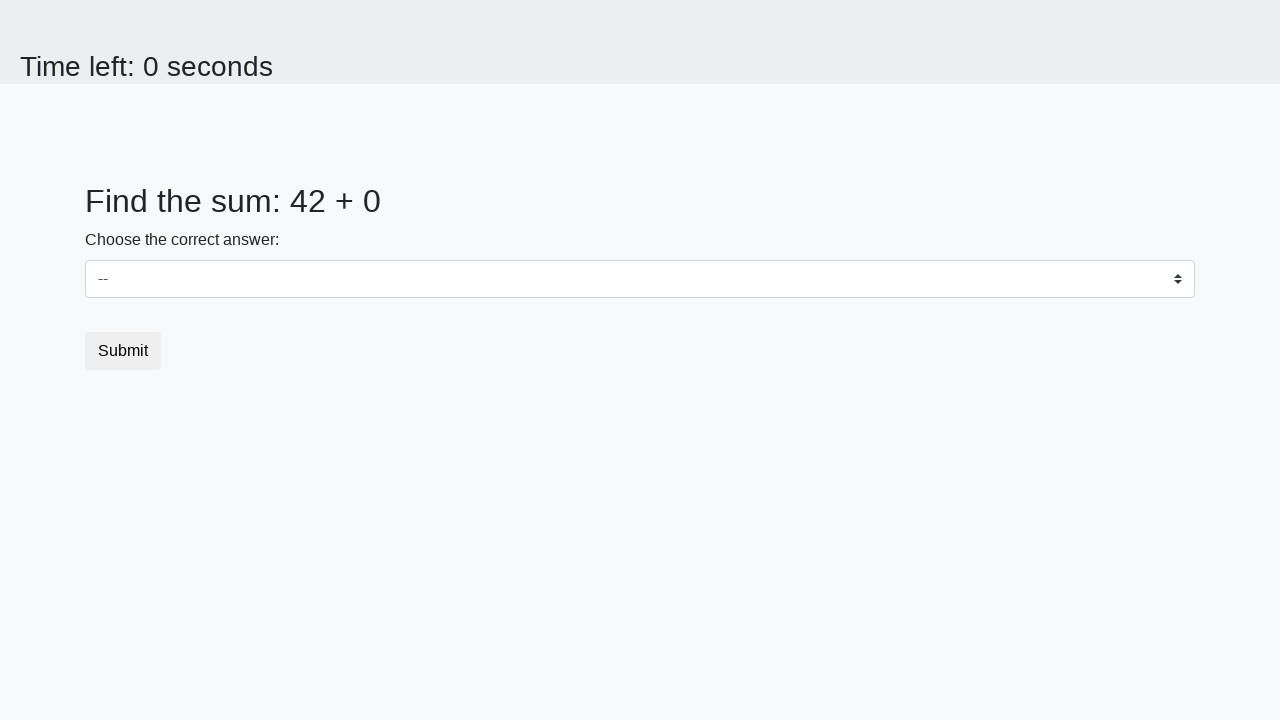

Selected 42 from dropdown on select
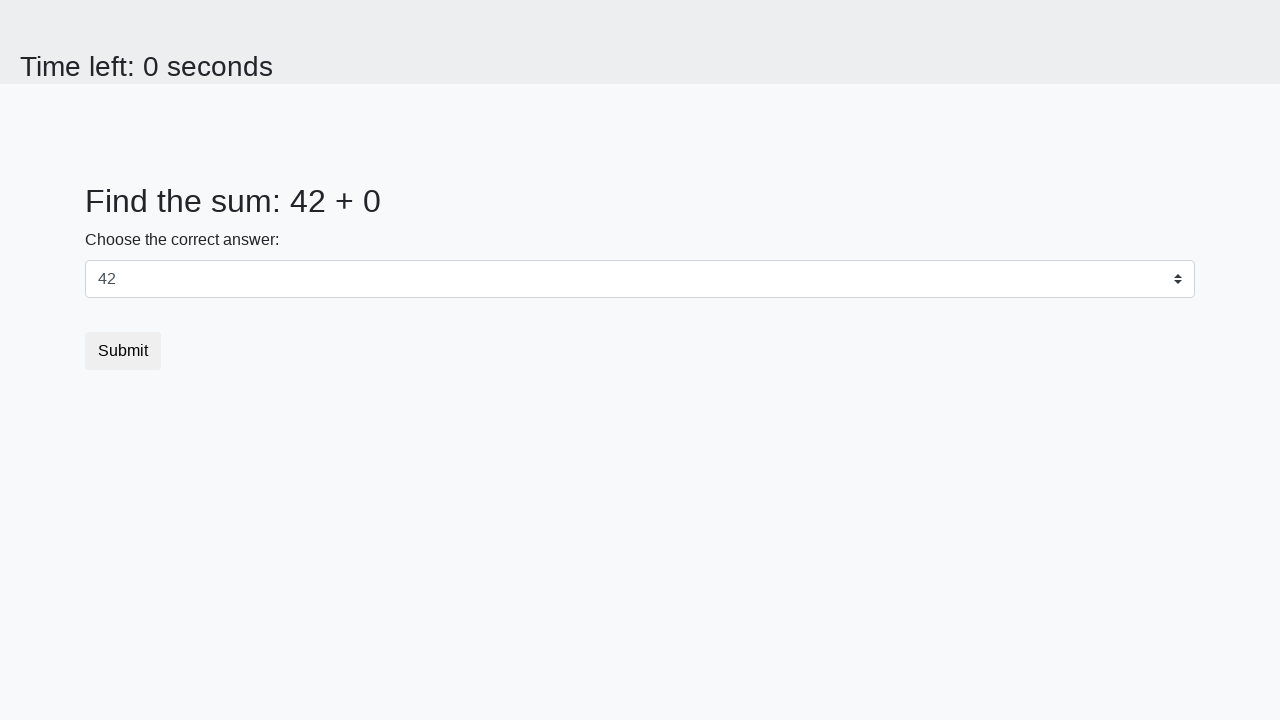

Clicked submit button at (123, 351) on .btn
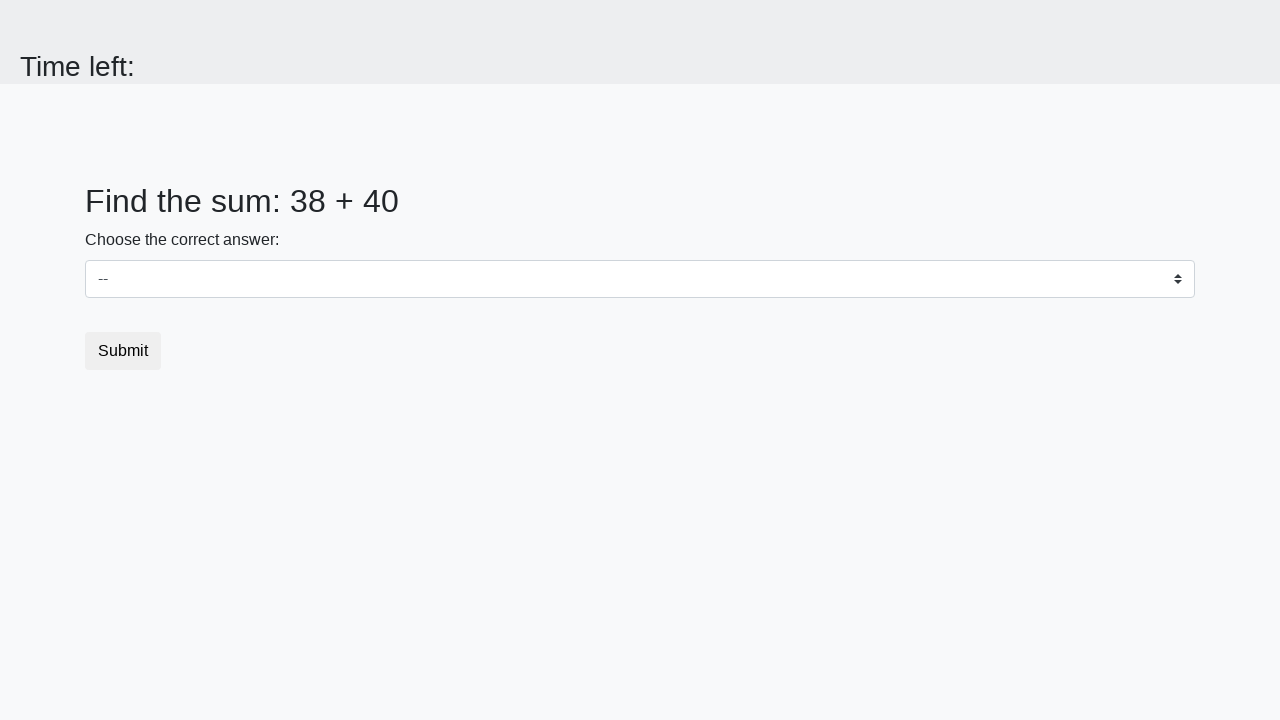

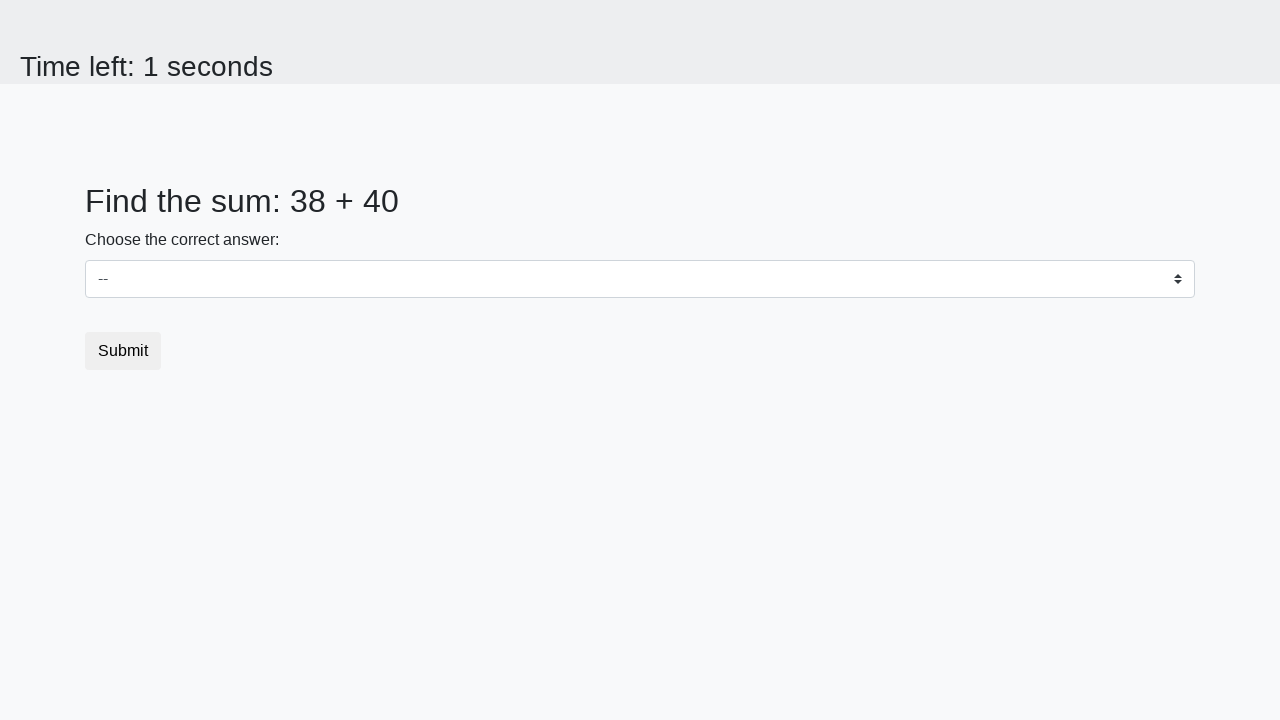